Tests username field validation by verifying error message appears when username is less than 2 characters and disappears when it's 2 or more characters

Starting URL: https://skryabin.com/market/quote.html

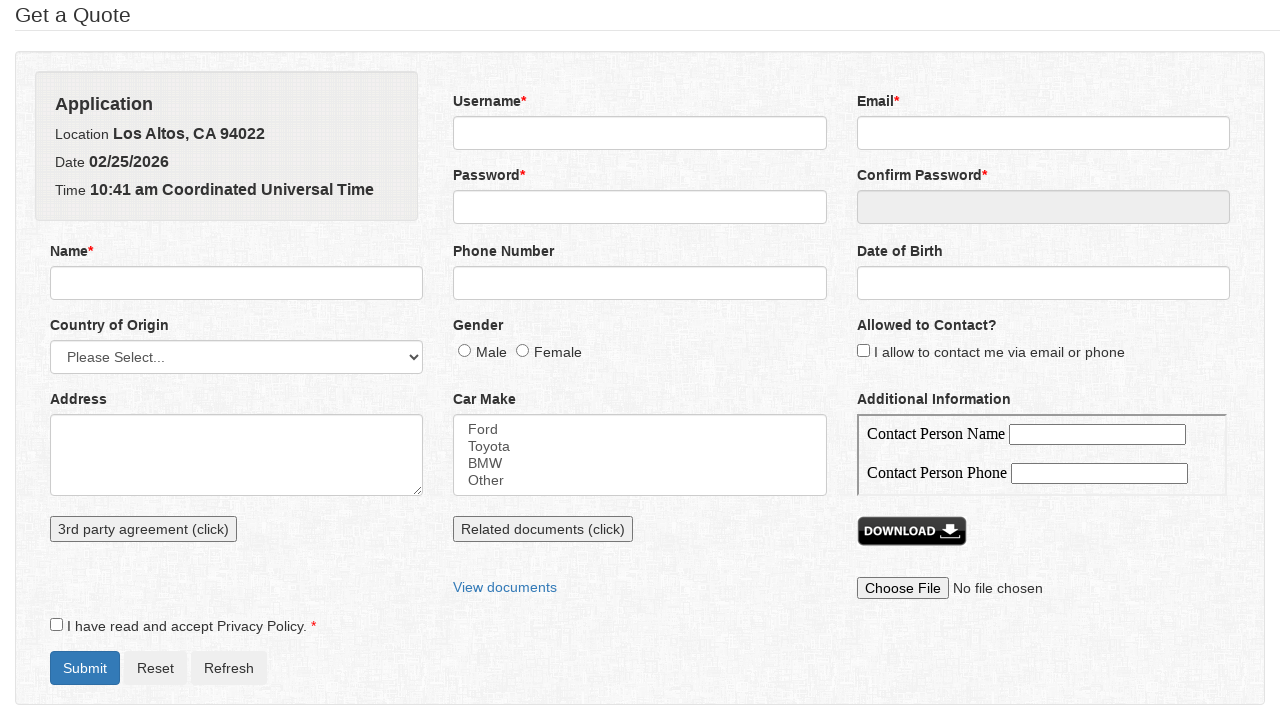

Filled username field with single character 'g' on //input[@name='username']
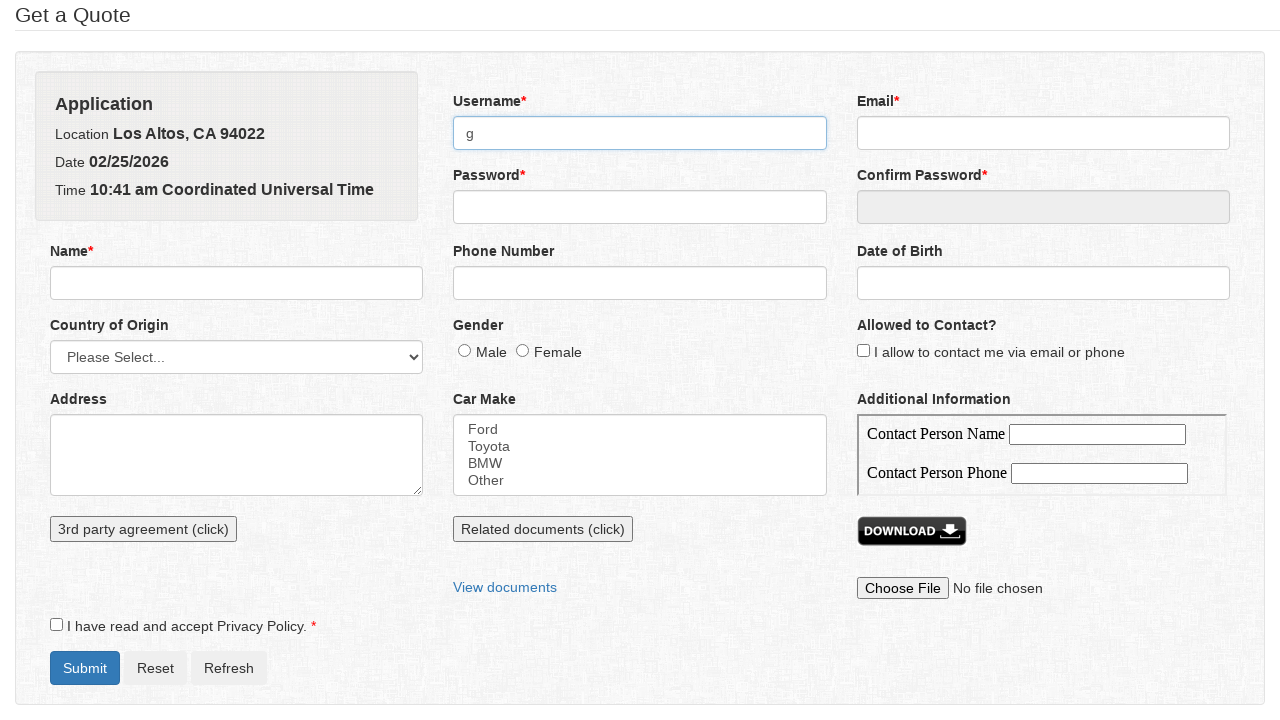

Clicked password field to trigger validation at (640, 207) on xpath=//input[@id='password']
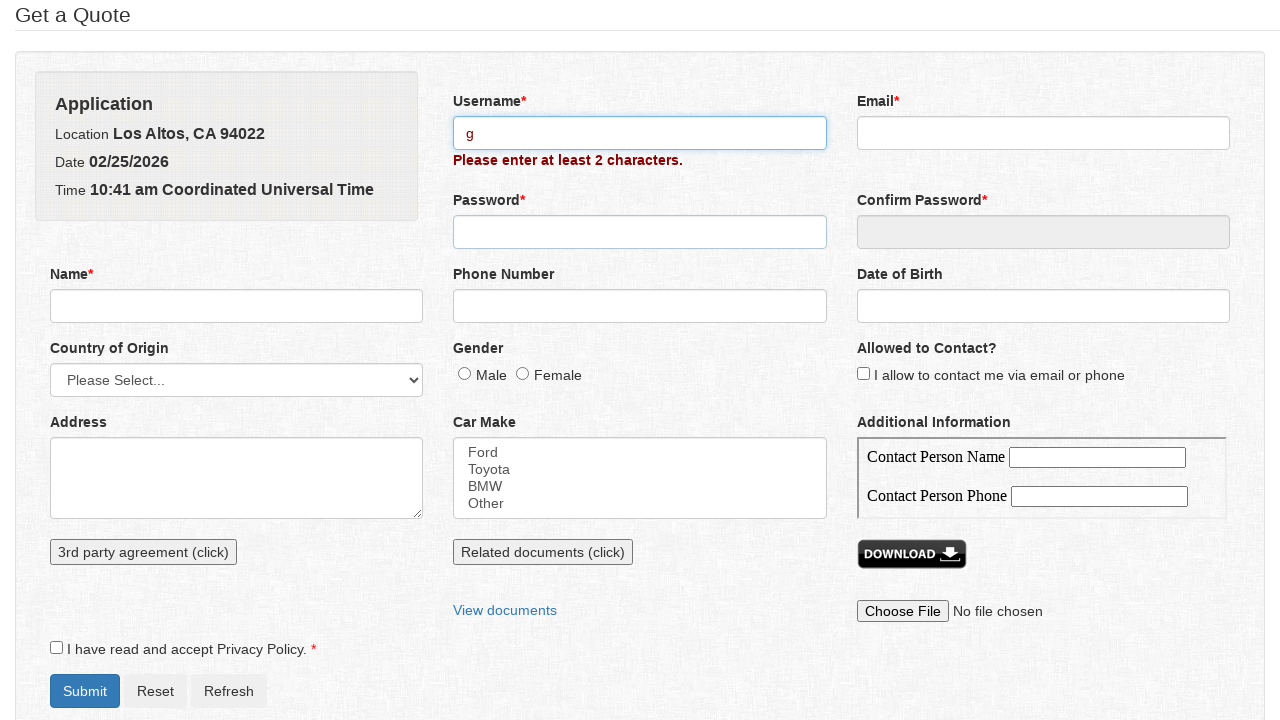

Username error message appeared for single character input
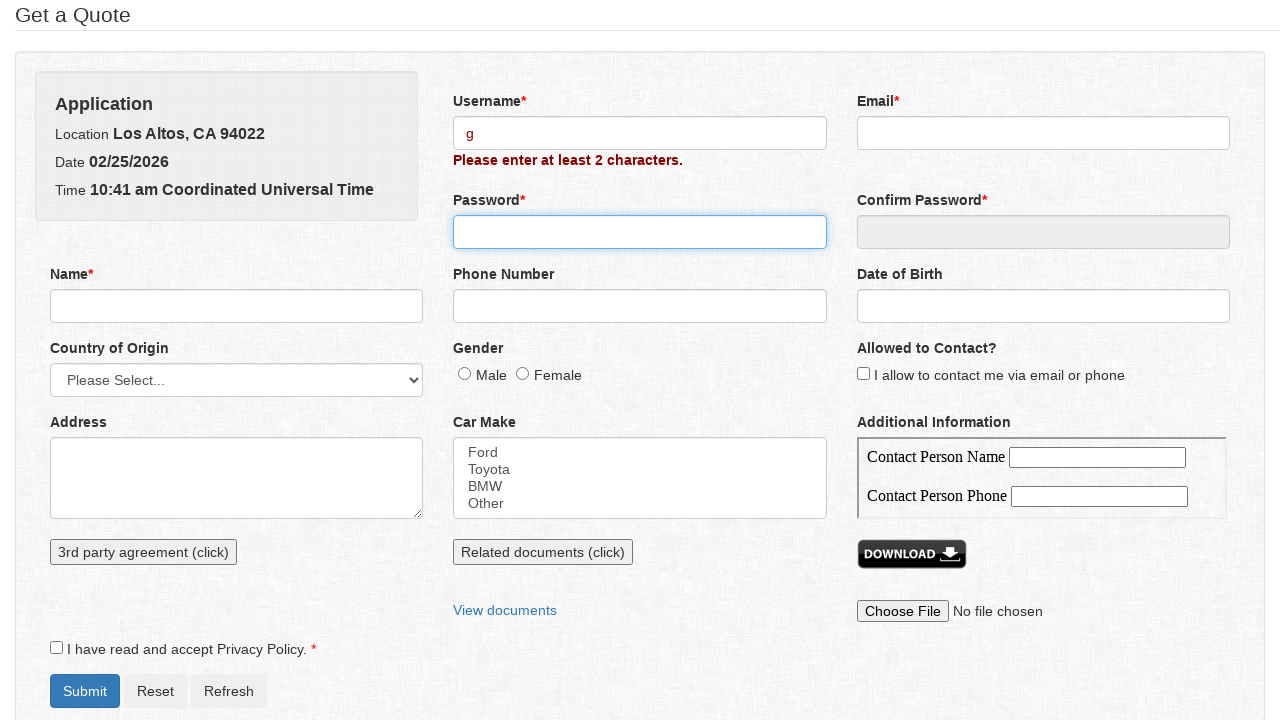

Updated username field to 'go' (2 characters) on //input[@name='username']
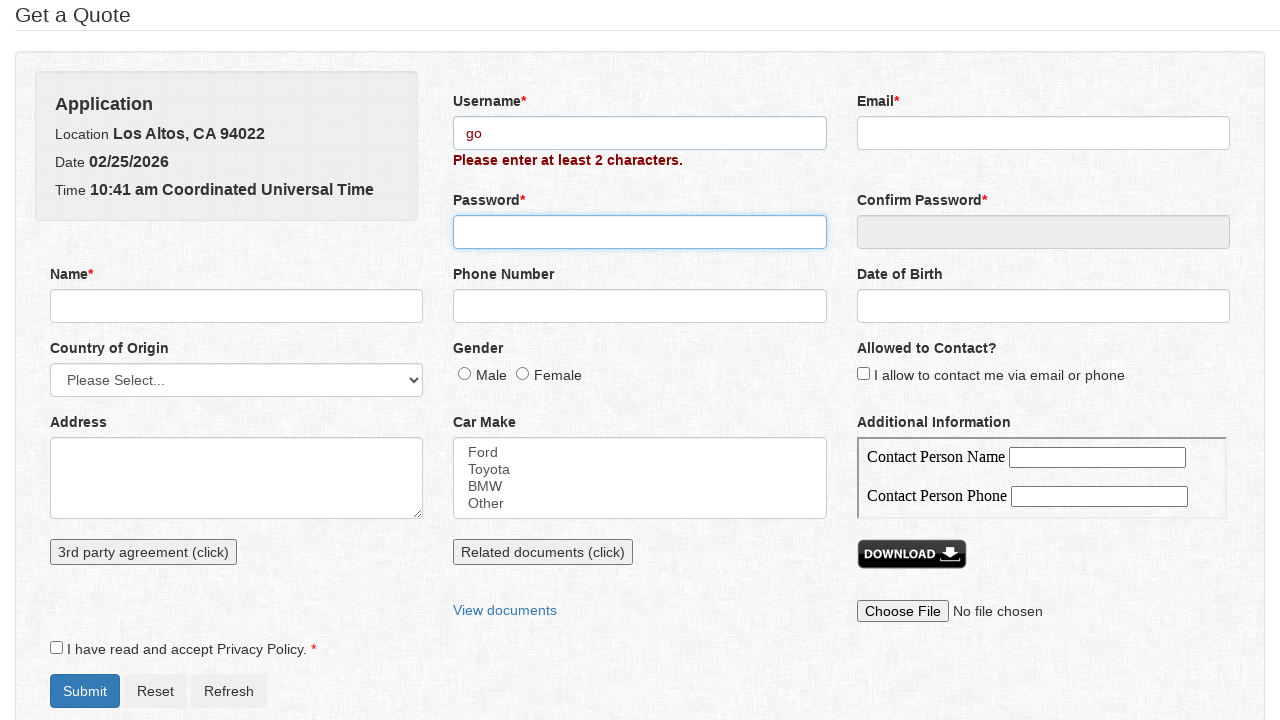

Clicked password field to trigger validation again at (640, 232) on xpath=//input[@id='password']
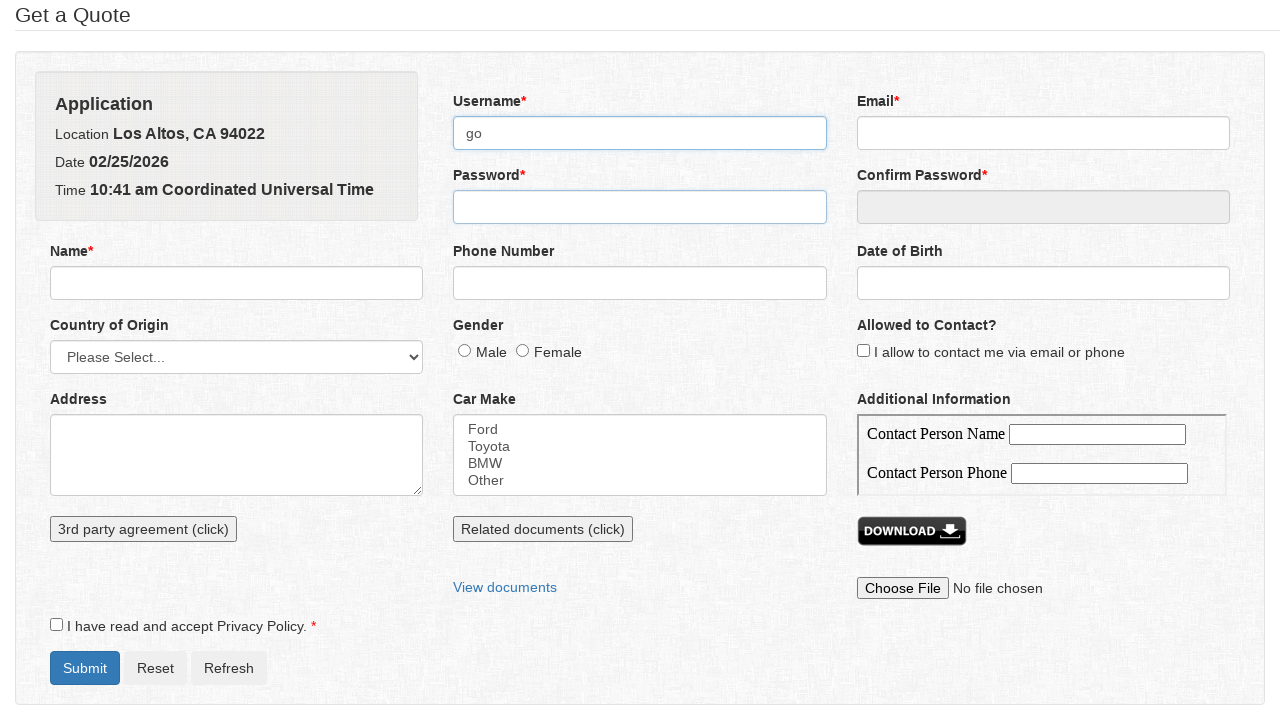

Username error message disappeared for valid 2-character input
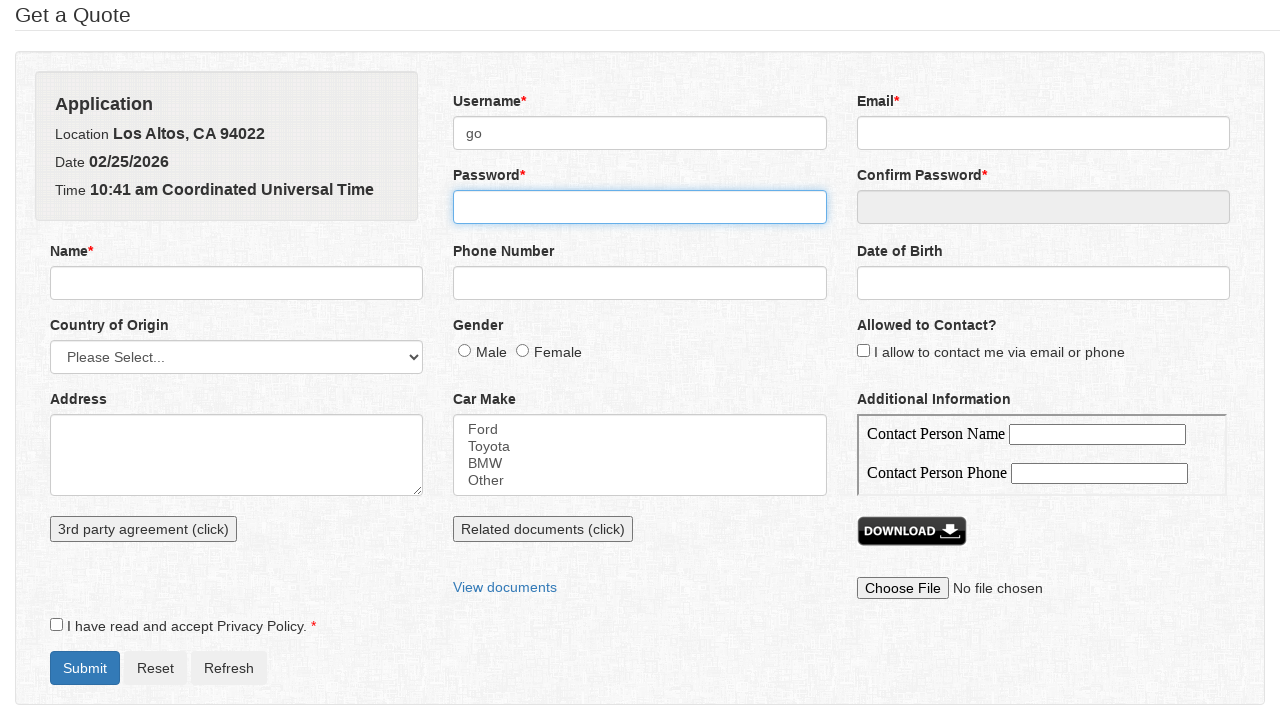

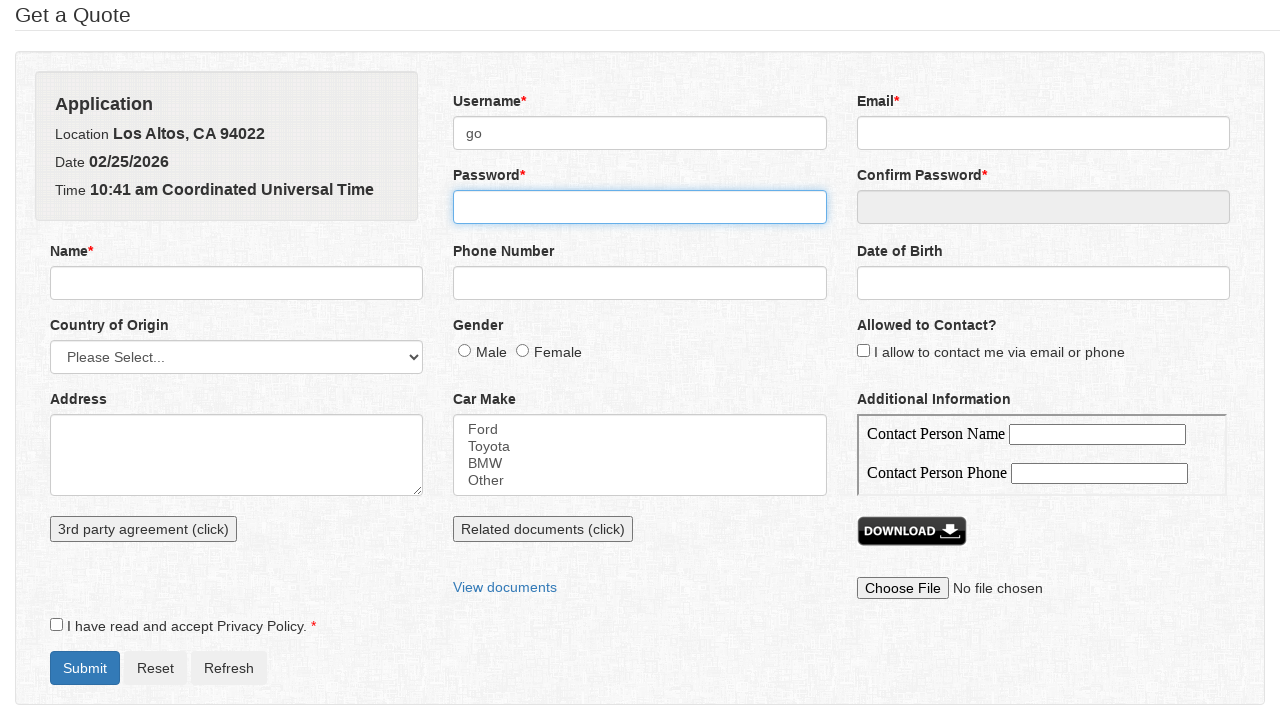